Navigates to a children's maze game, waits for the preload screen to disappear, and clicks on the game canvas to start/interact with the game.

Starting URL: https://www.juegosinfantilespum.com/laberintos-online/12-auto-buhos.php

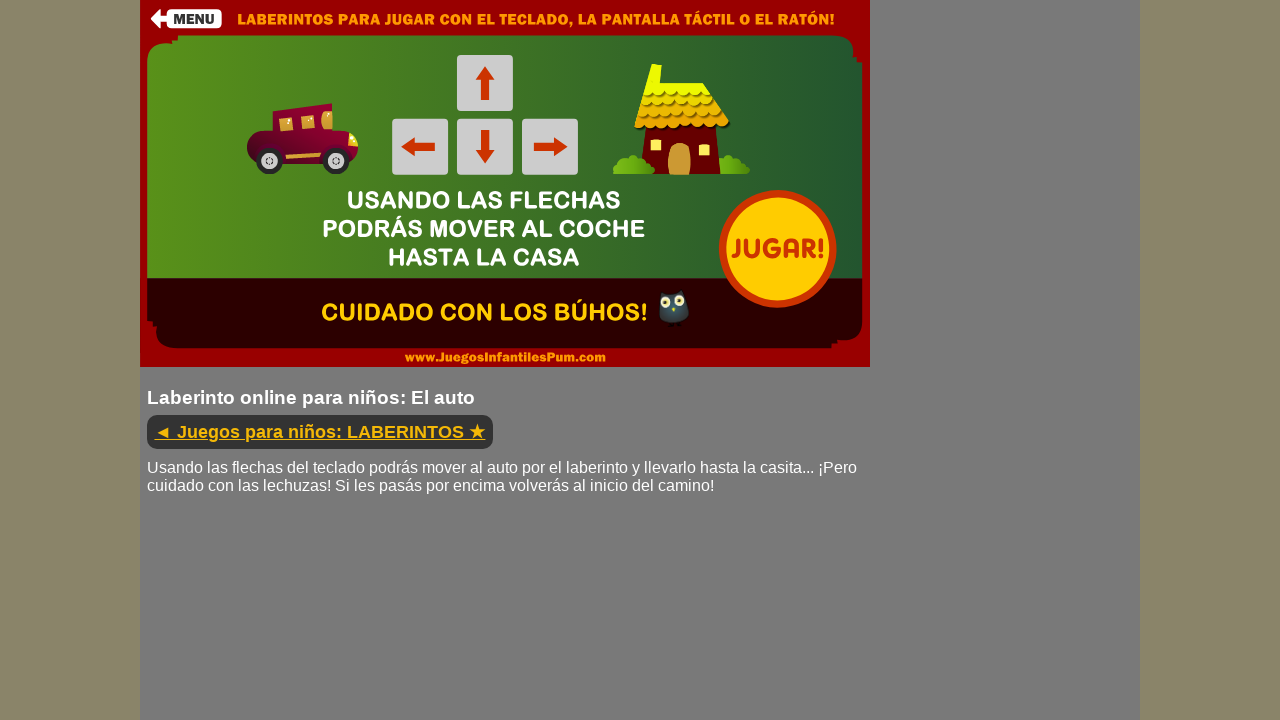

Navigated to children's maze game (Auto Búhos)
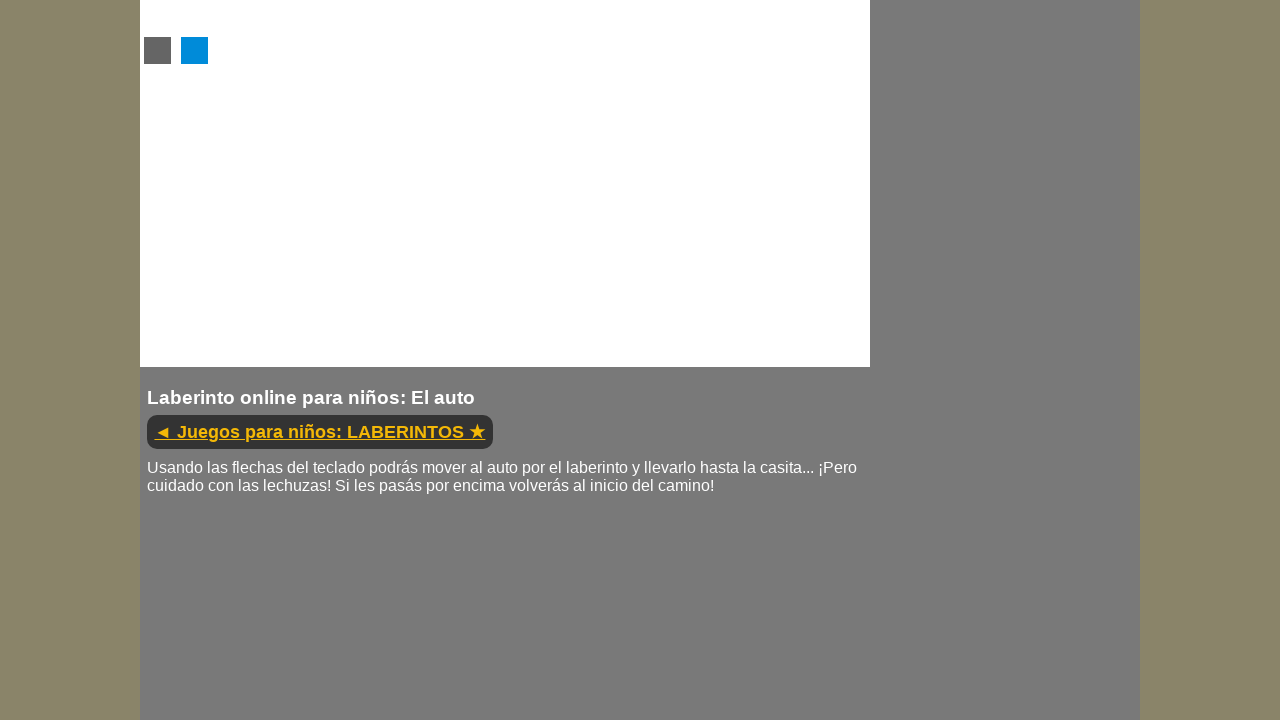

Preload screen disappeared and game finished loading
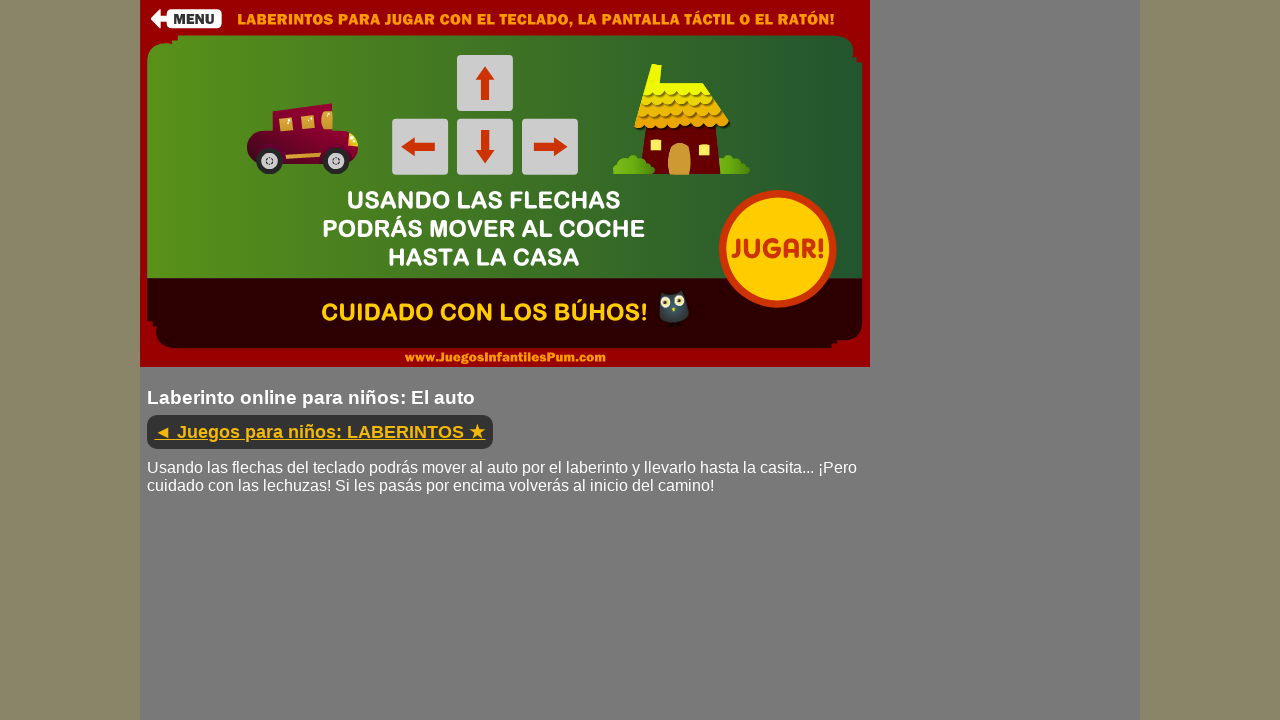

Clicked on game canvas to start the maze game at (505, 184) on #canvas
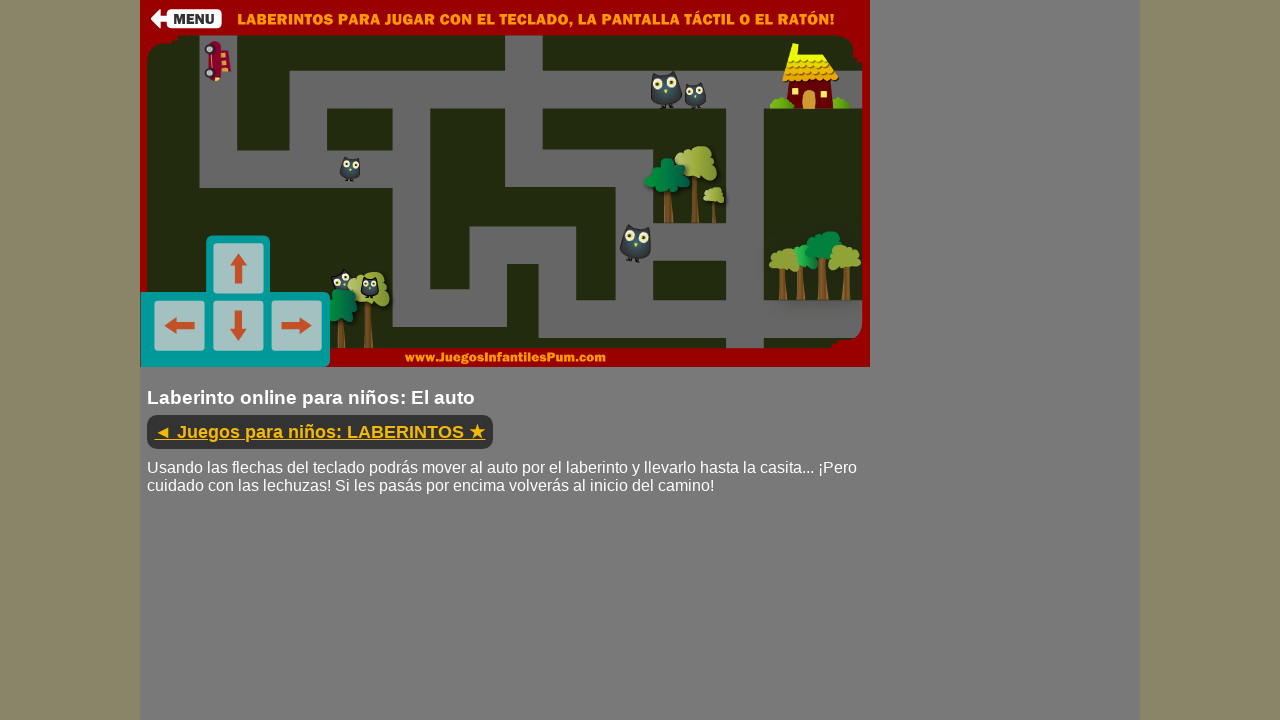

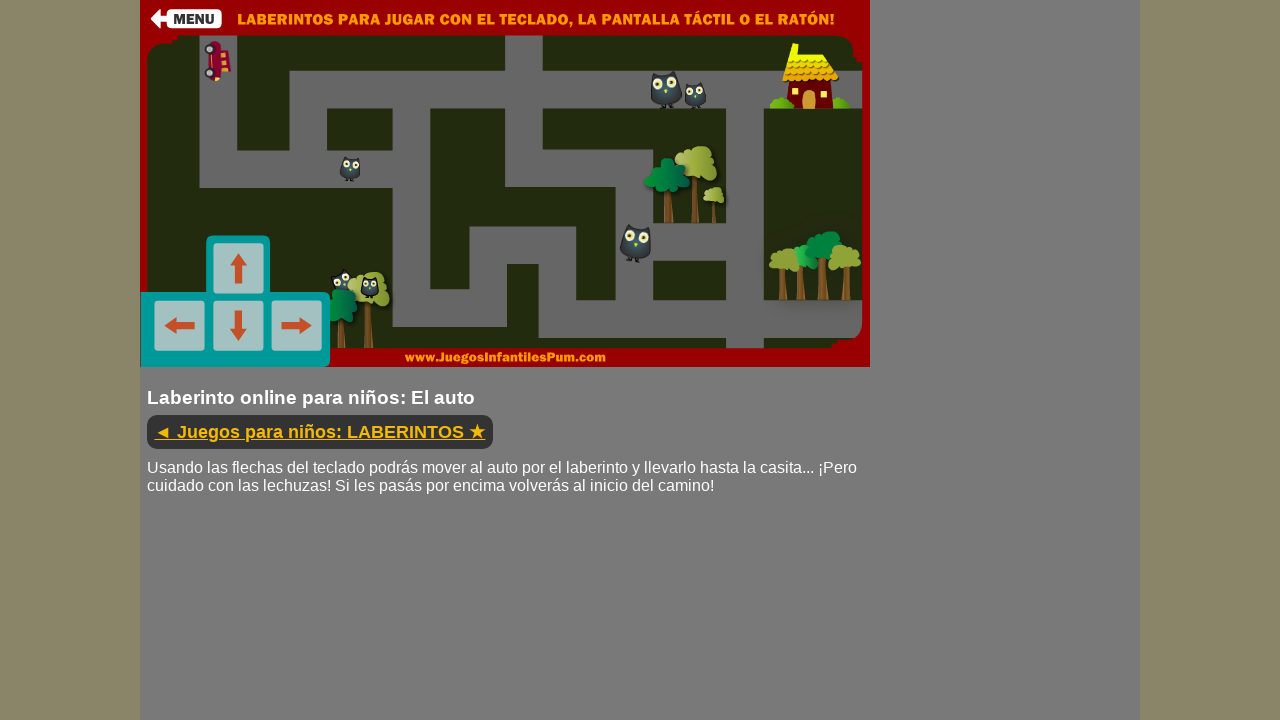